Navigates to a blog page, clicks on a dropdown button, and then clicks on a Facebook link

Starting URL: https://omayo.blogspot.com/

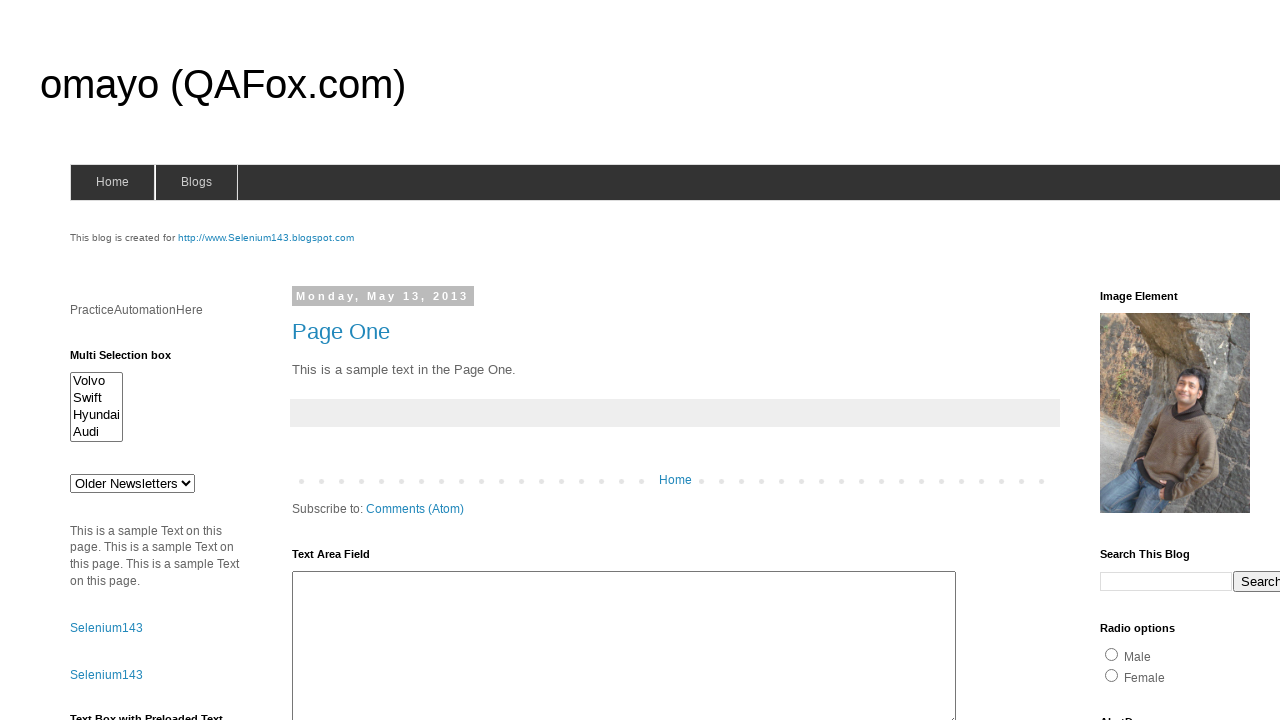

Navigated to blog page at https://omayo.blogspot.com/
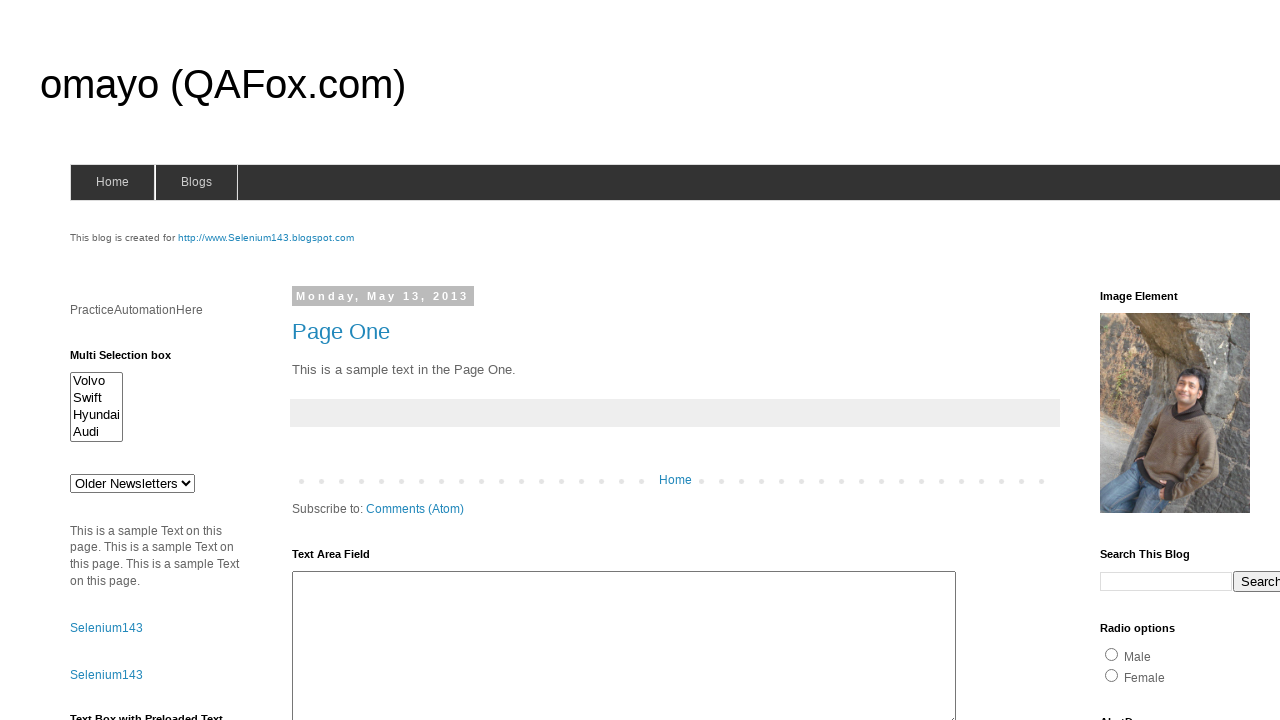

Clicked dropdown button at (1227, 360) on .dropbtn
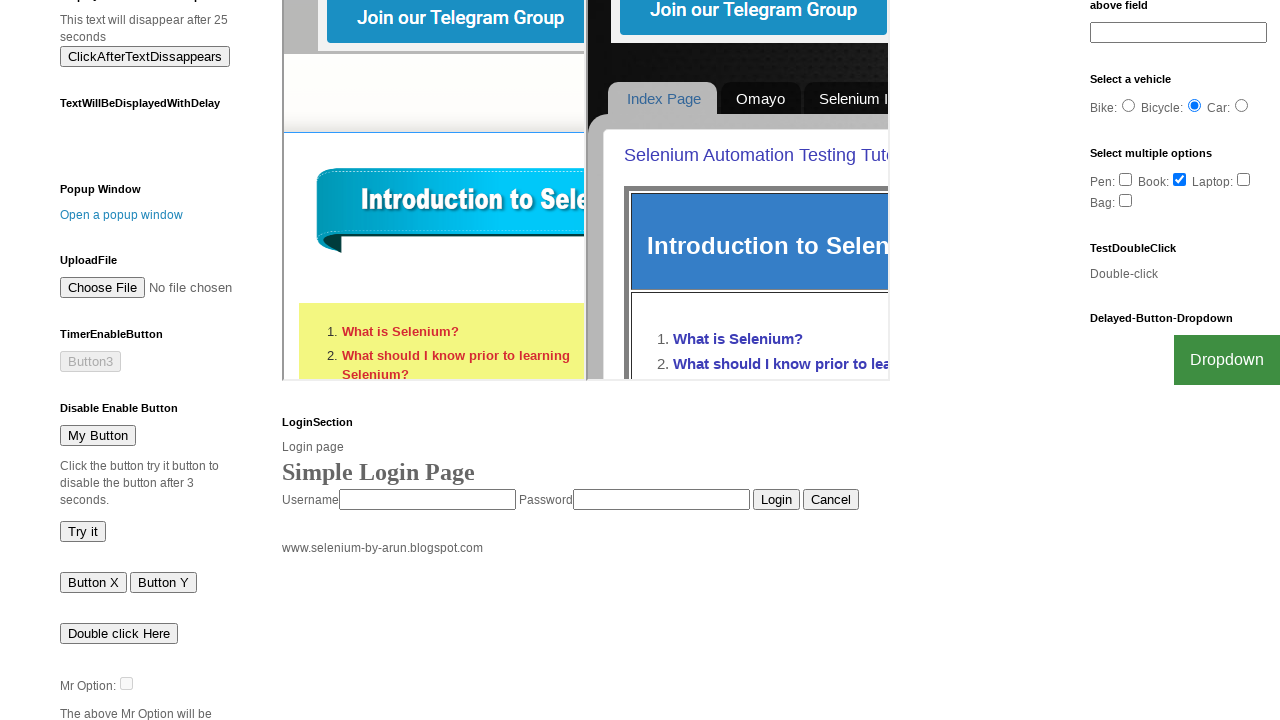

Clicked Facebook link from dropdown menu at (1200, 700) on a:text('Facebook')
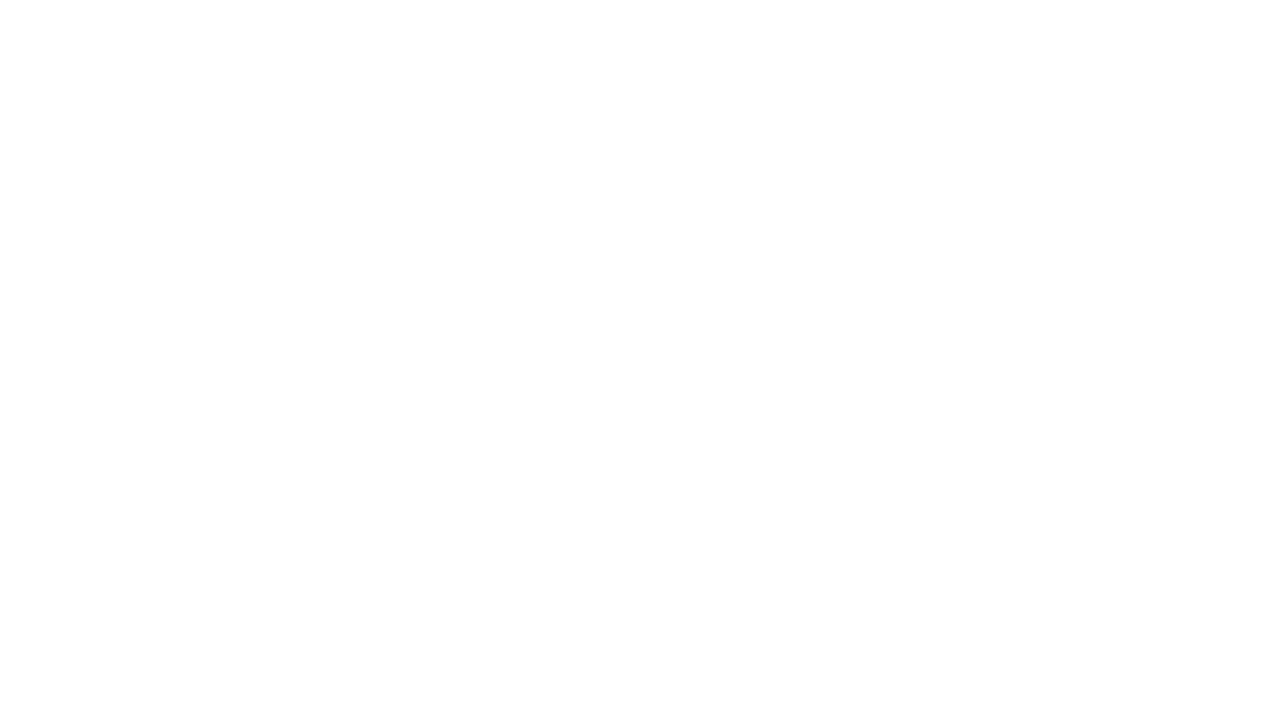

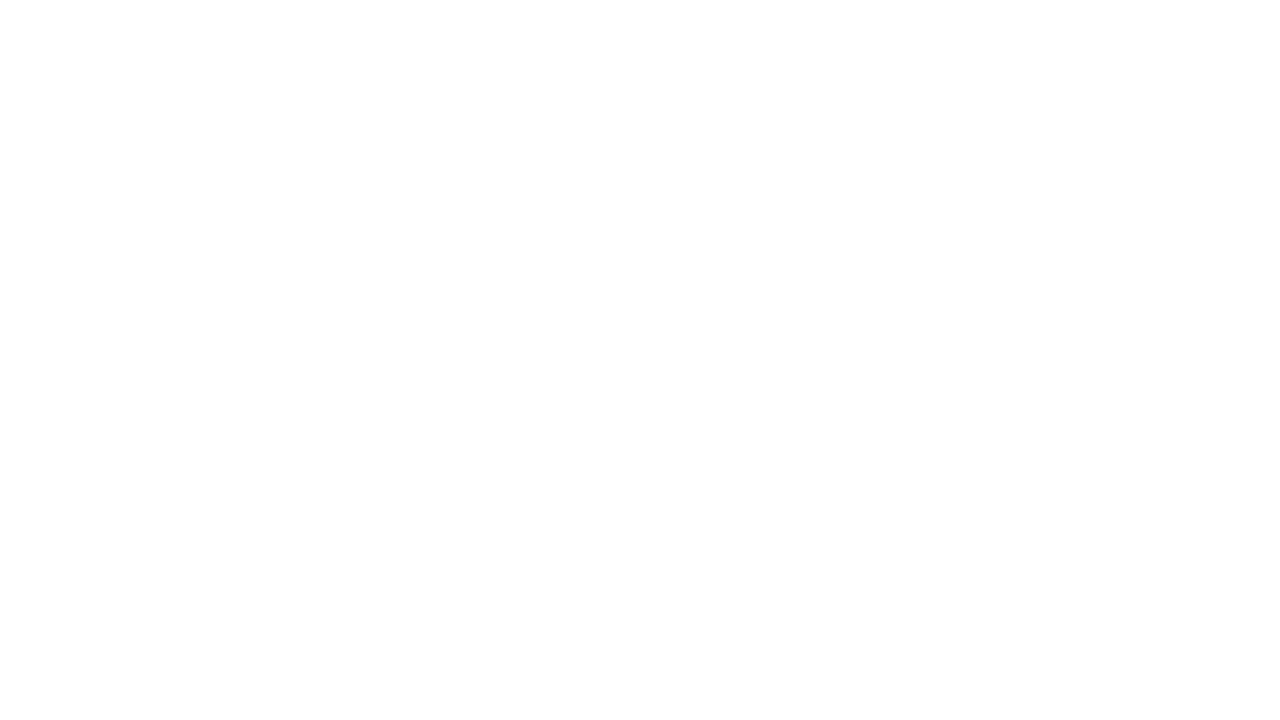